Navigates to a login practice page and verifies it loads successfully

Starting URL: https://rahulshettyacademy.com/loginpagePractise

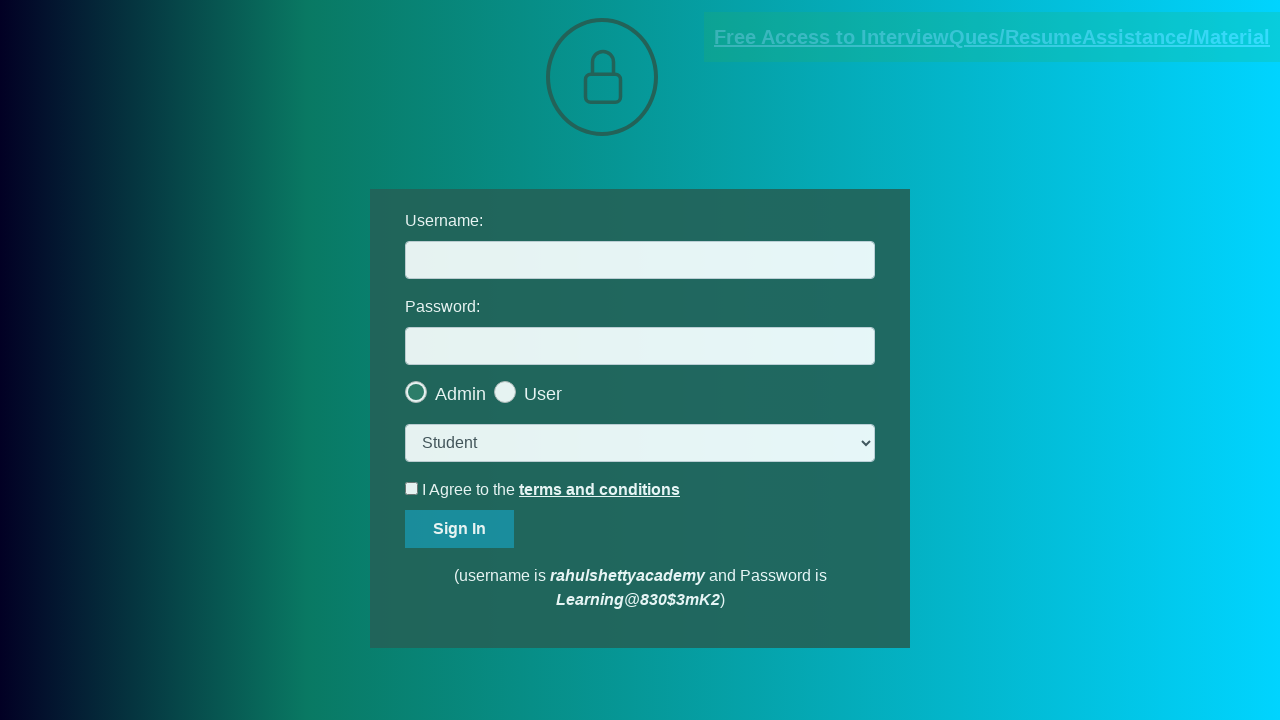

Waited for page to reach domcontentloaded state
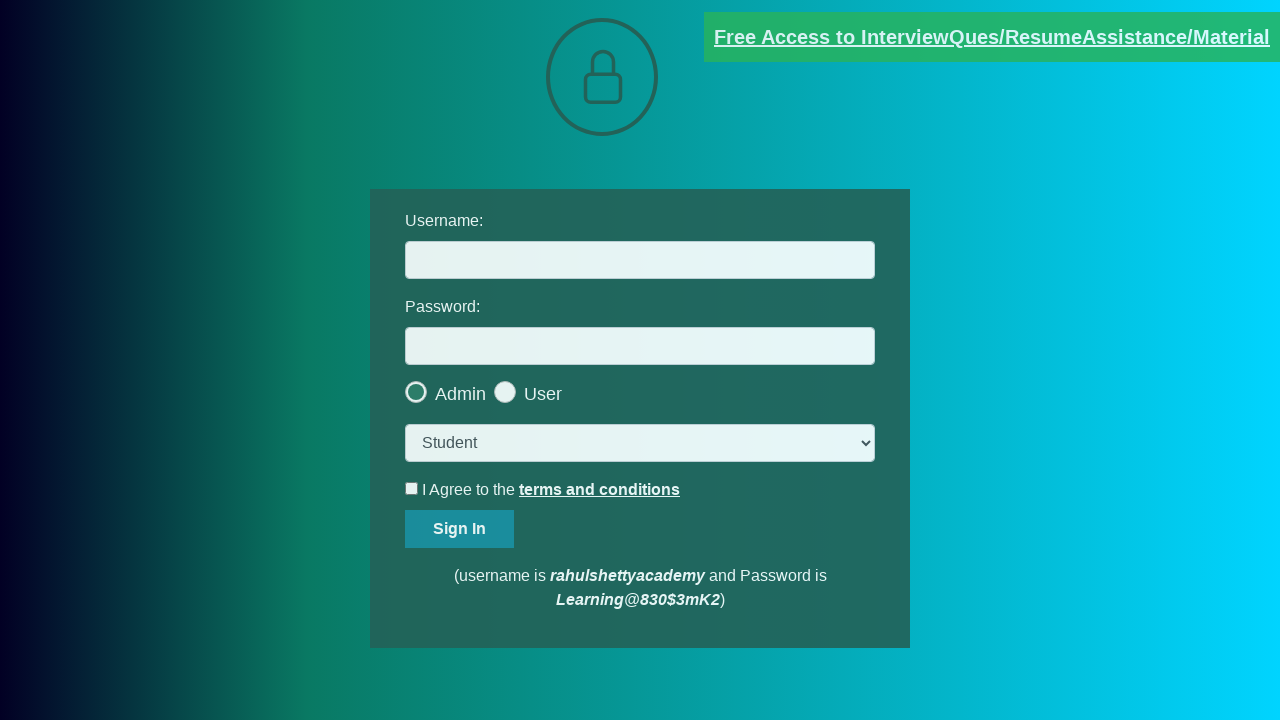

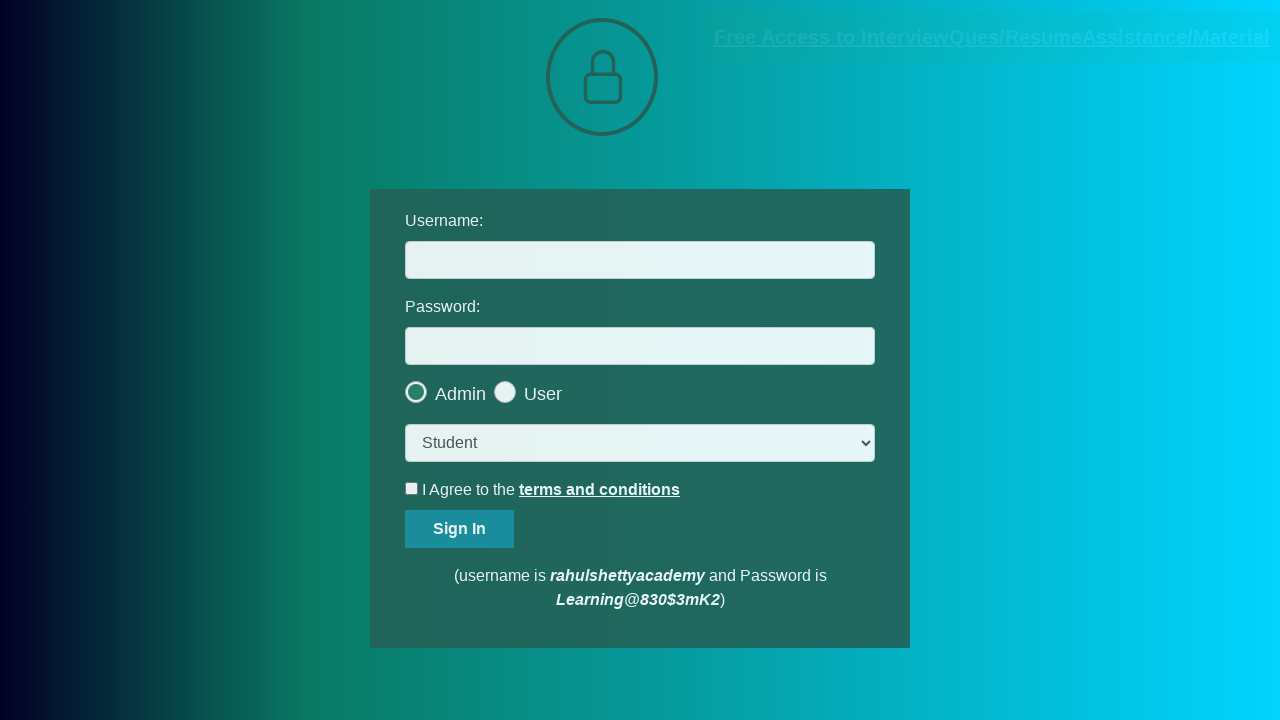